Navigates to Mars Hemispheres page and iterates through each hemisphere item, clicking through to view the full-resolution images

Starting URL: https://data-class-mars-hemispheres.s3.amazonaws.com/Mars_Hemispheres/index.html

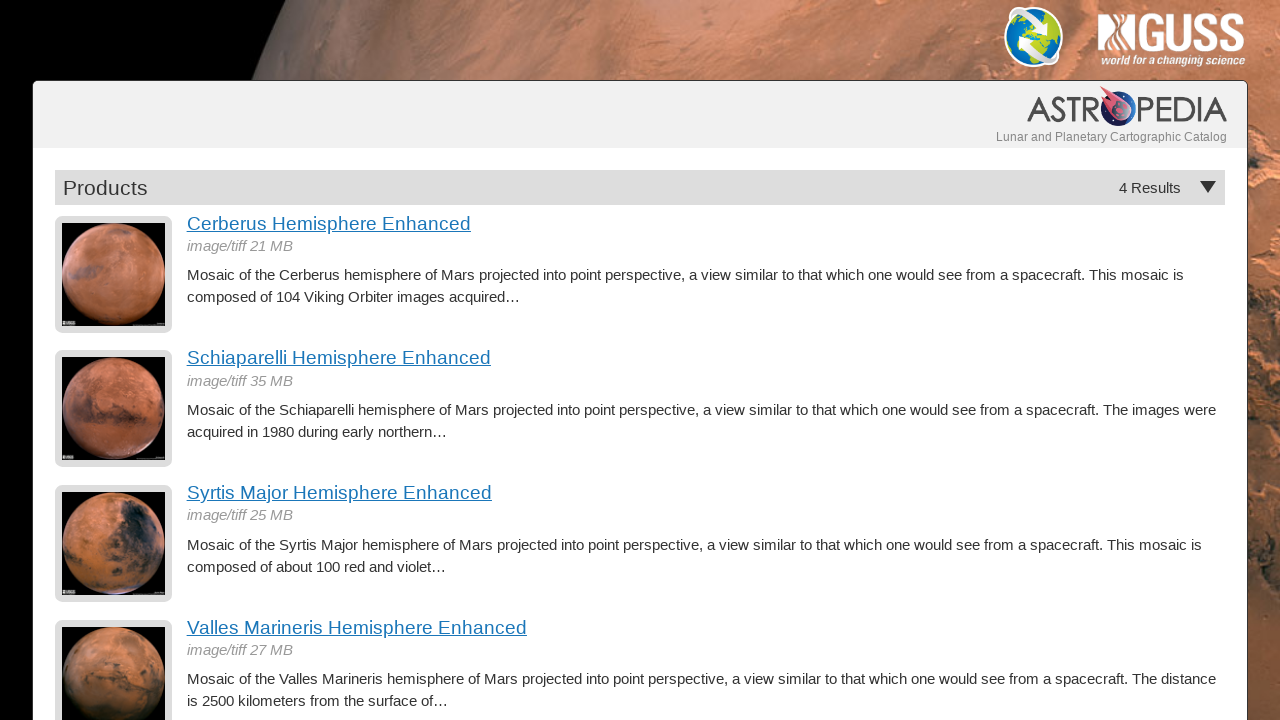

Waited for hemisphere items list to load
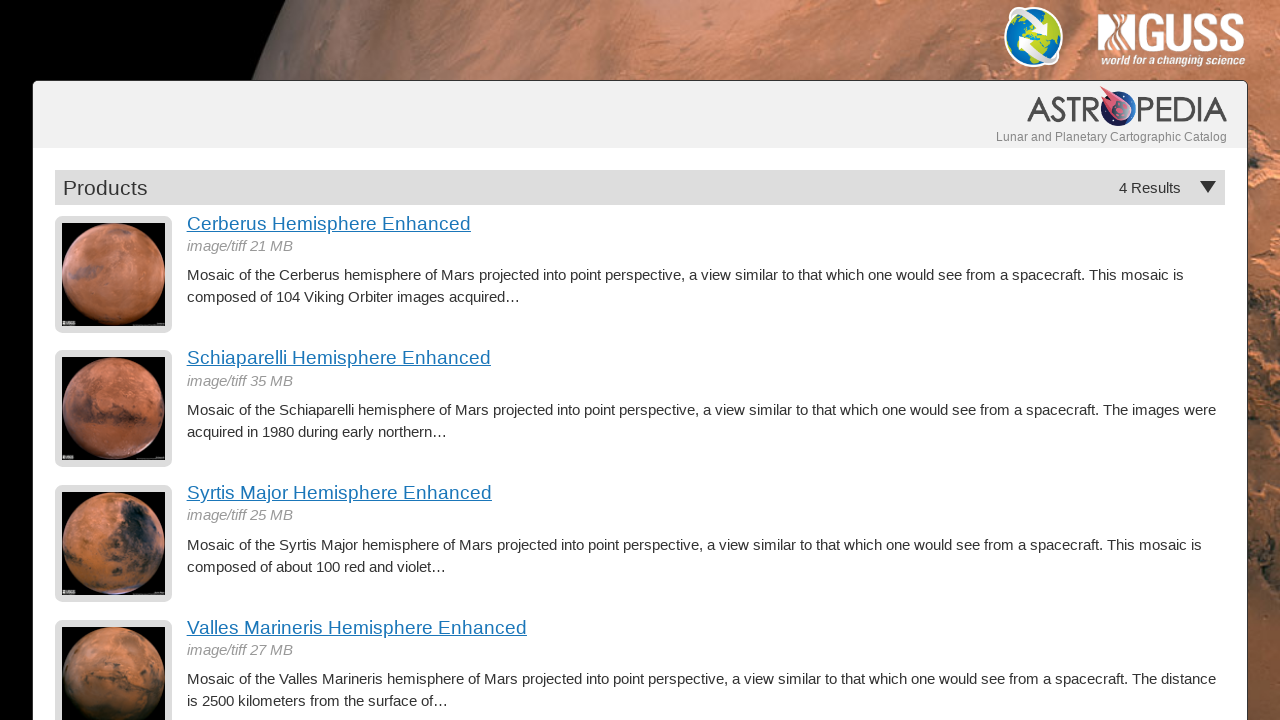

Located all hemisphere item links
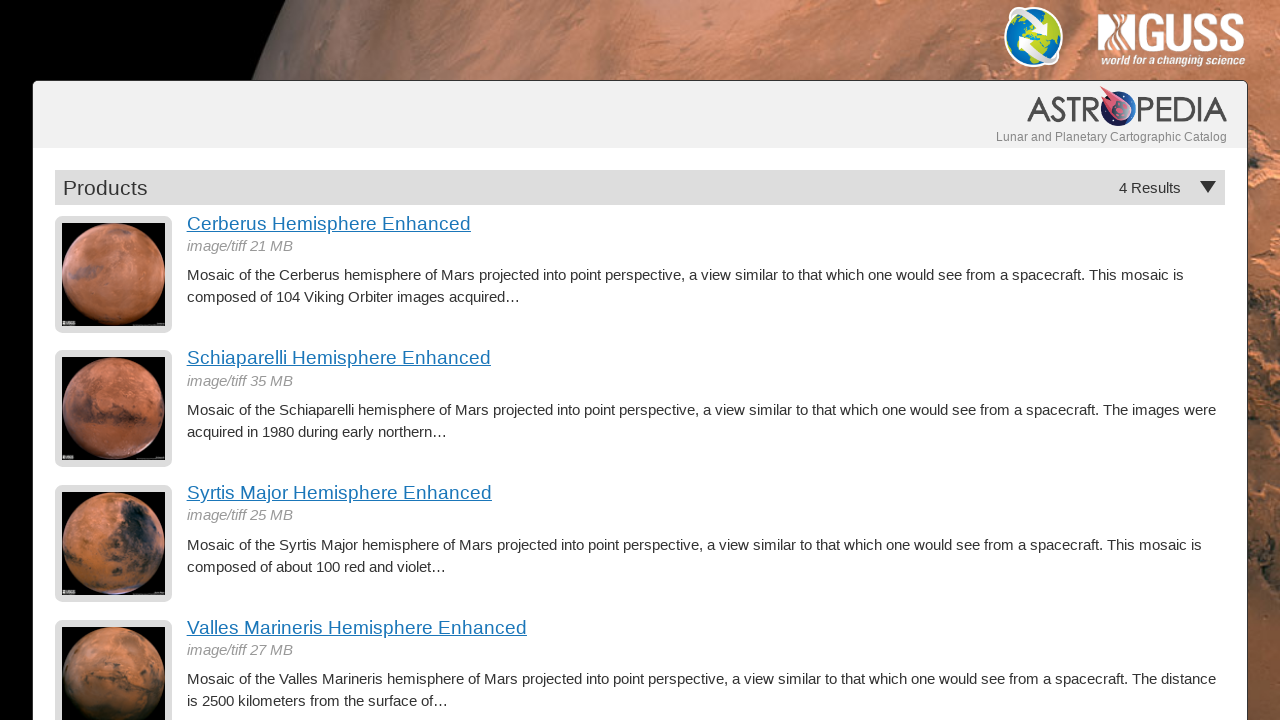

Extracted 8 hemisphere image hrefs
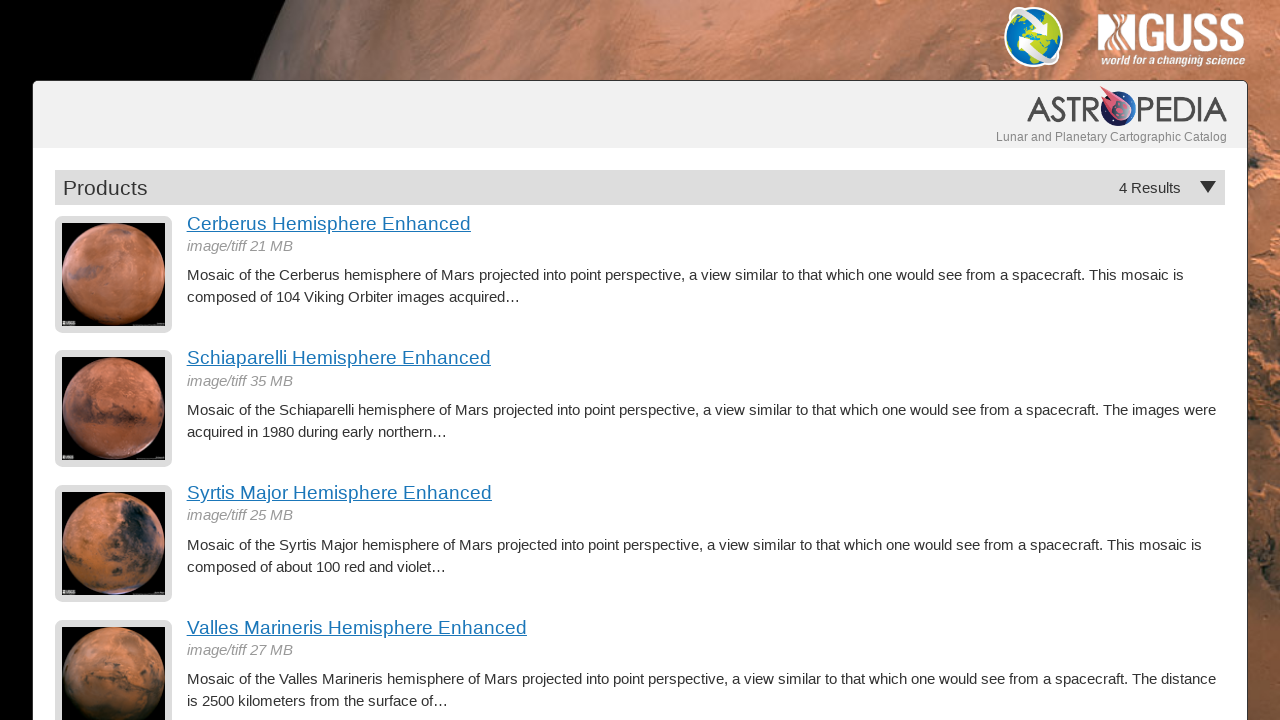

Navigated to hemisphere detail page: cerberus.html
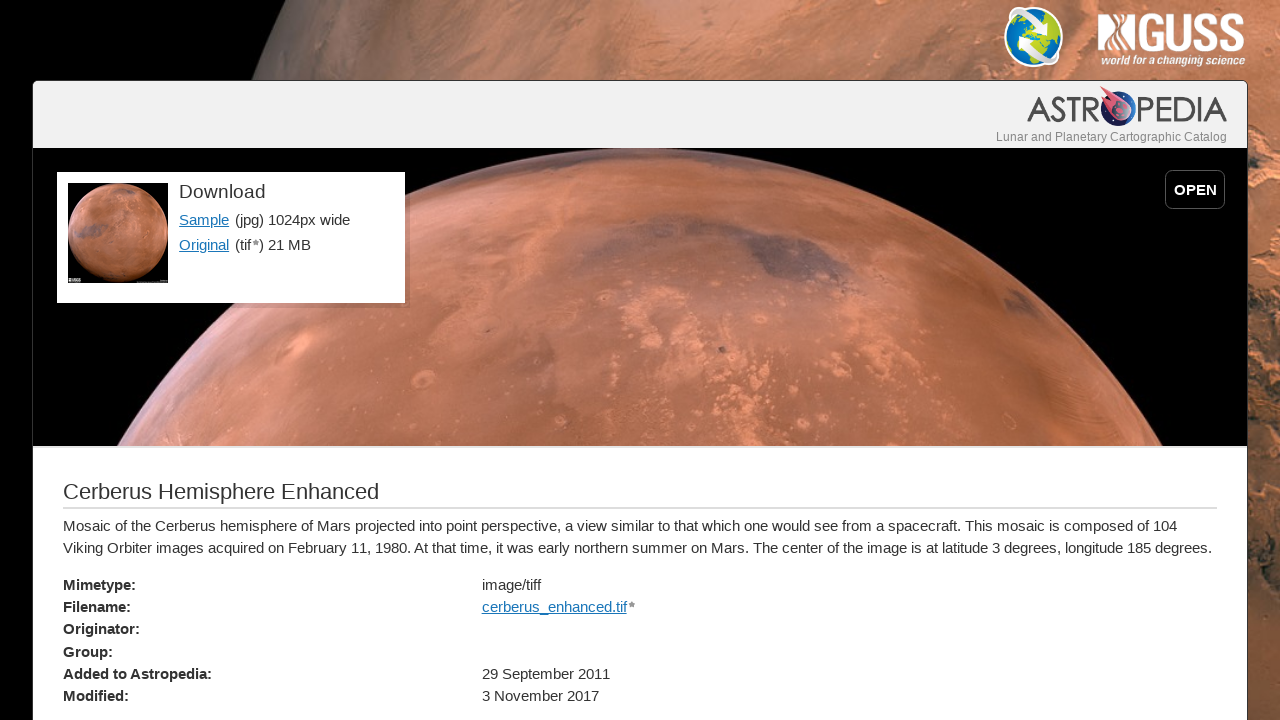

Waited for full-resolution image to load
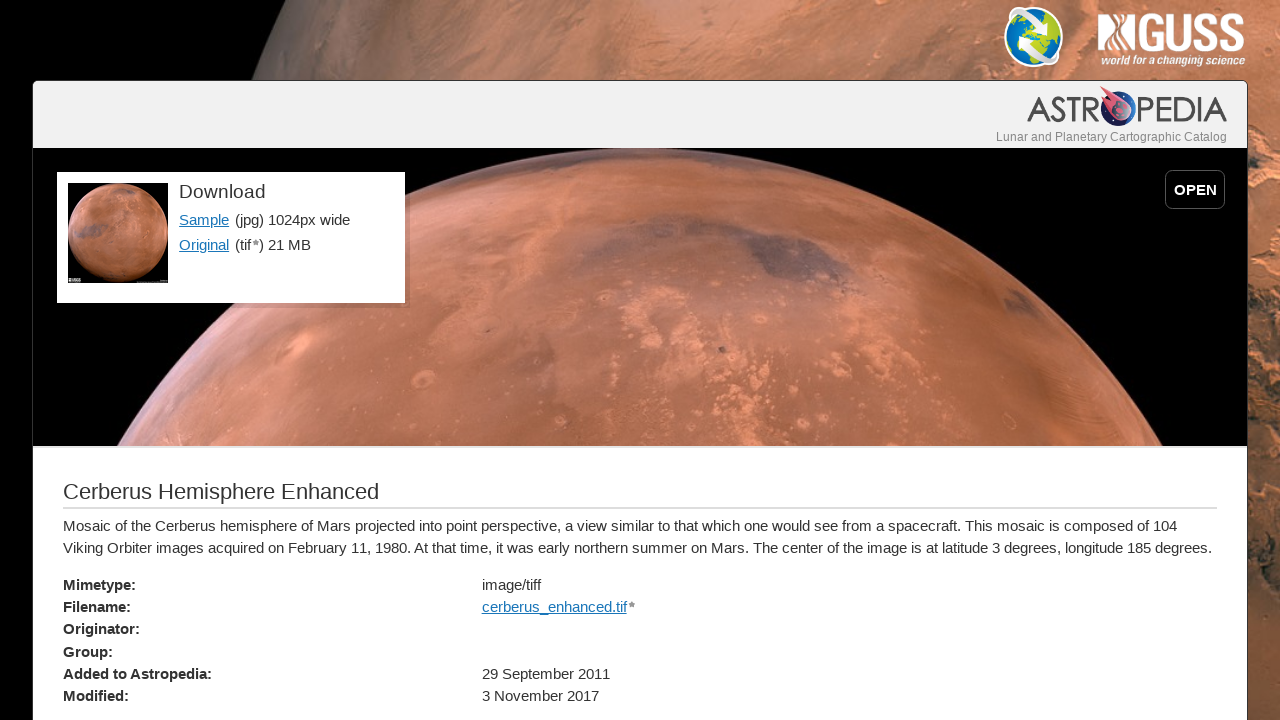

Waited for hemisphere title to load
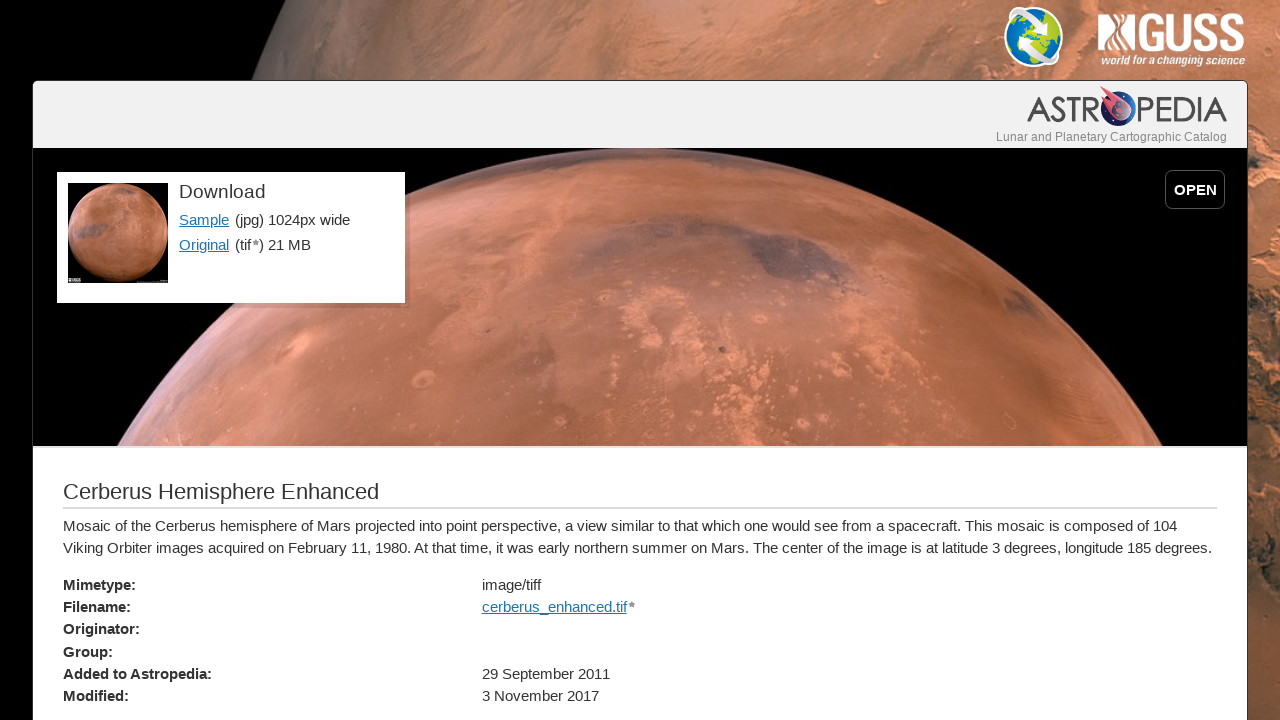

Navigated to hemisphere detail page: cerberus.html
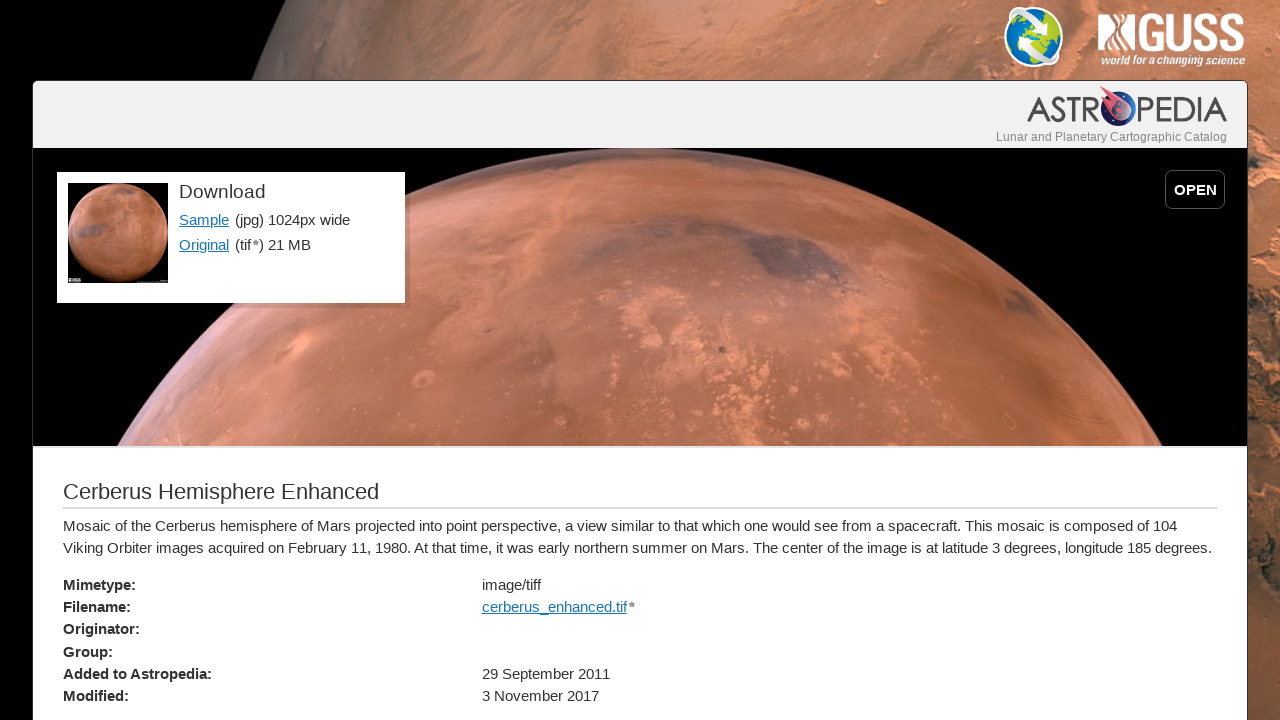

Waited for full-resolution image to load
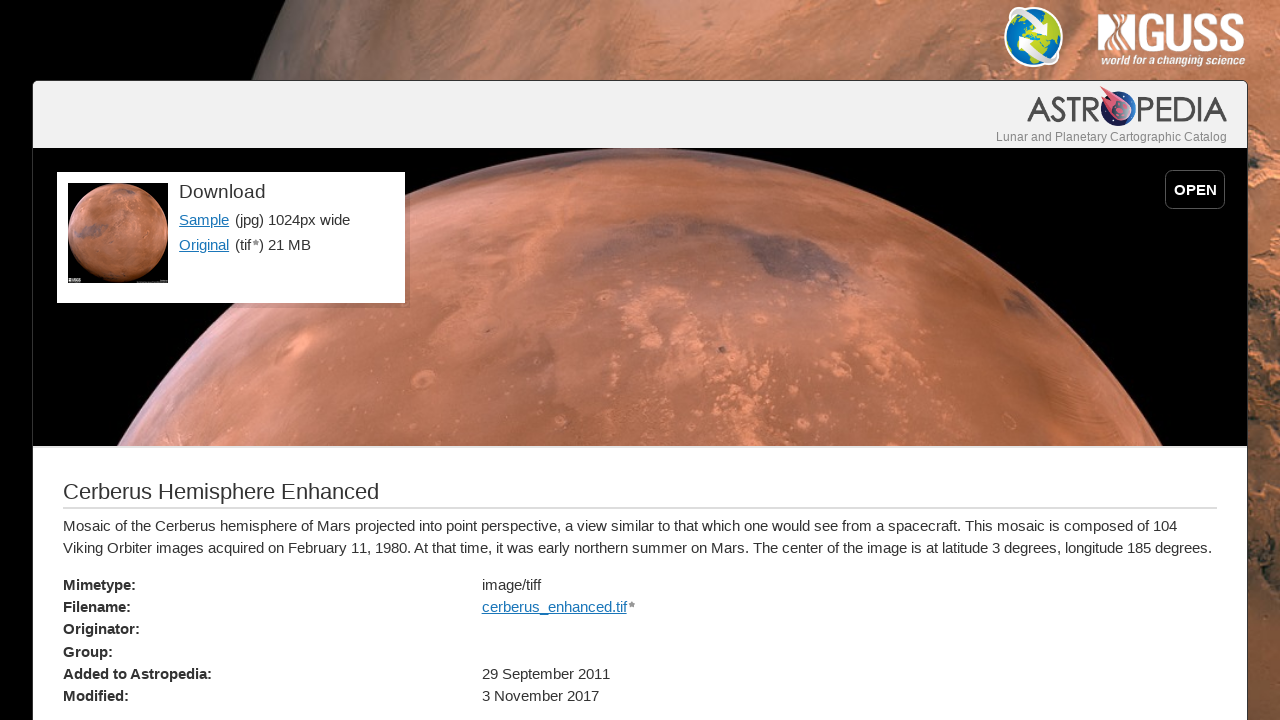

Waited for hemisphere title to load
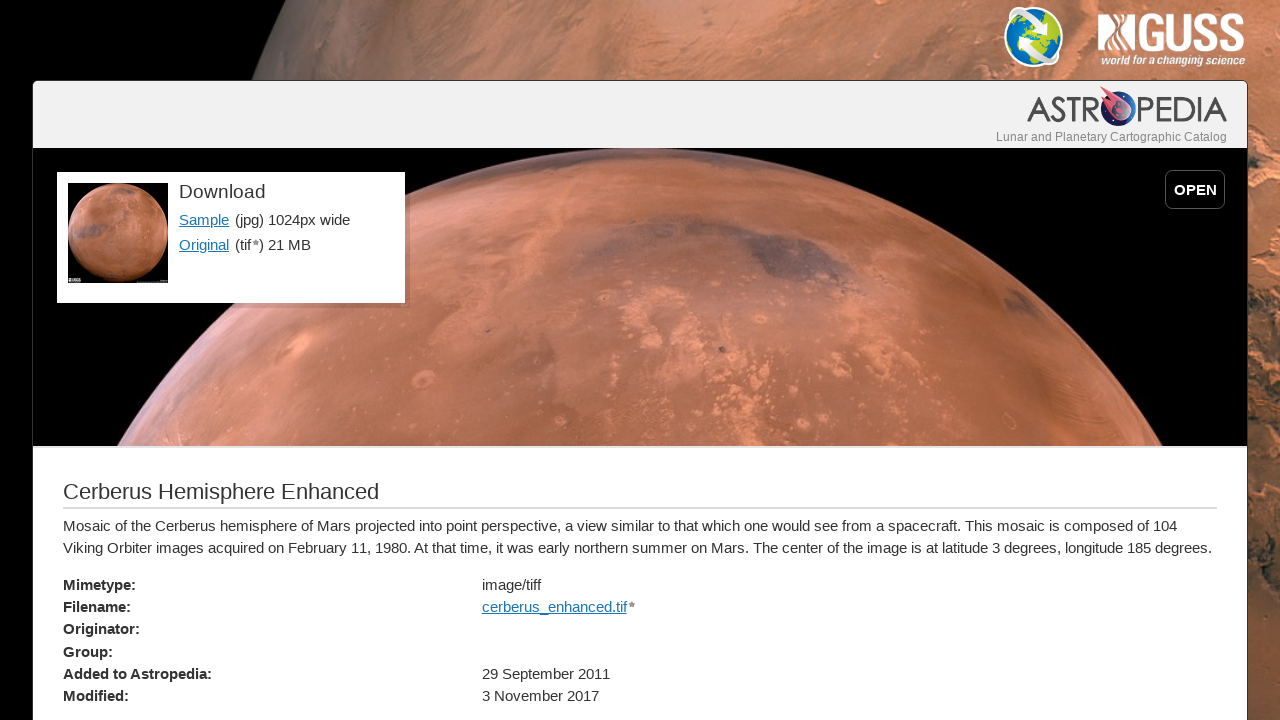

Navigated to hemisphere detail page: schiaparelli.html
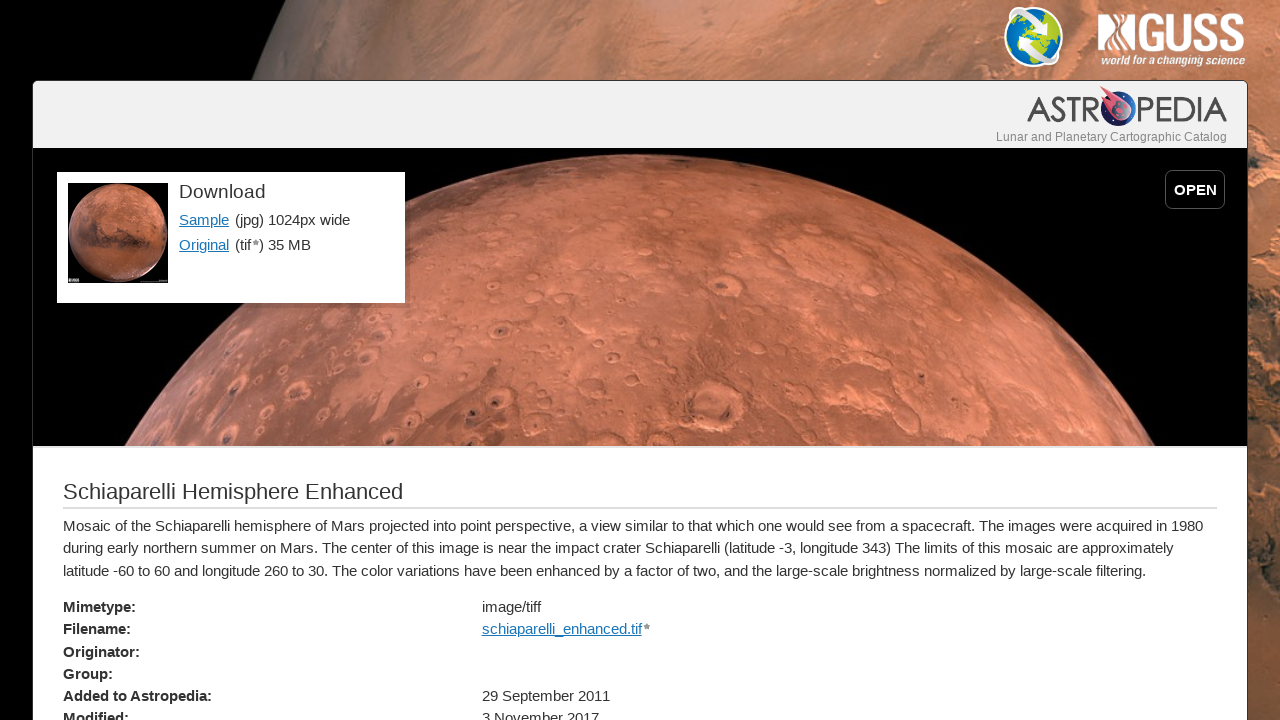

Waited for full-resolution image to load
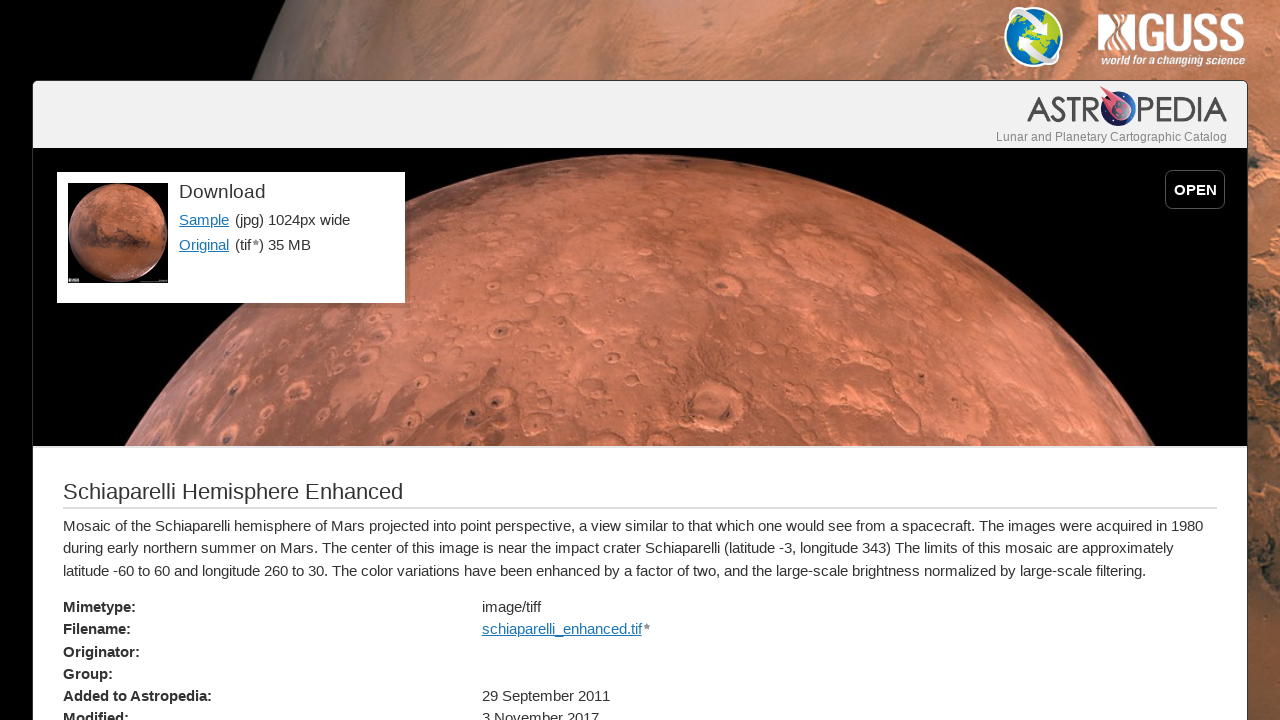

Waited for hemisphere title to load
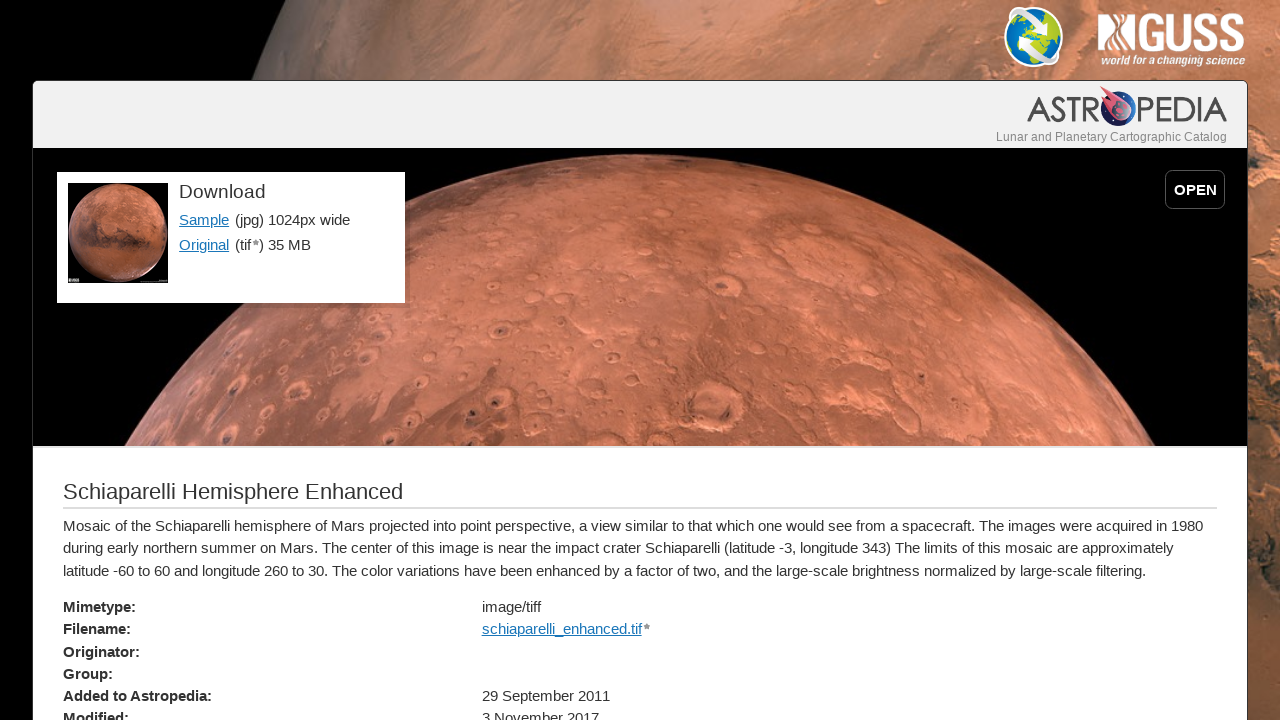

Navigated to hemisphere detail page: schiaparelli.html
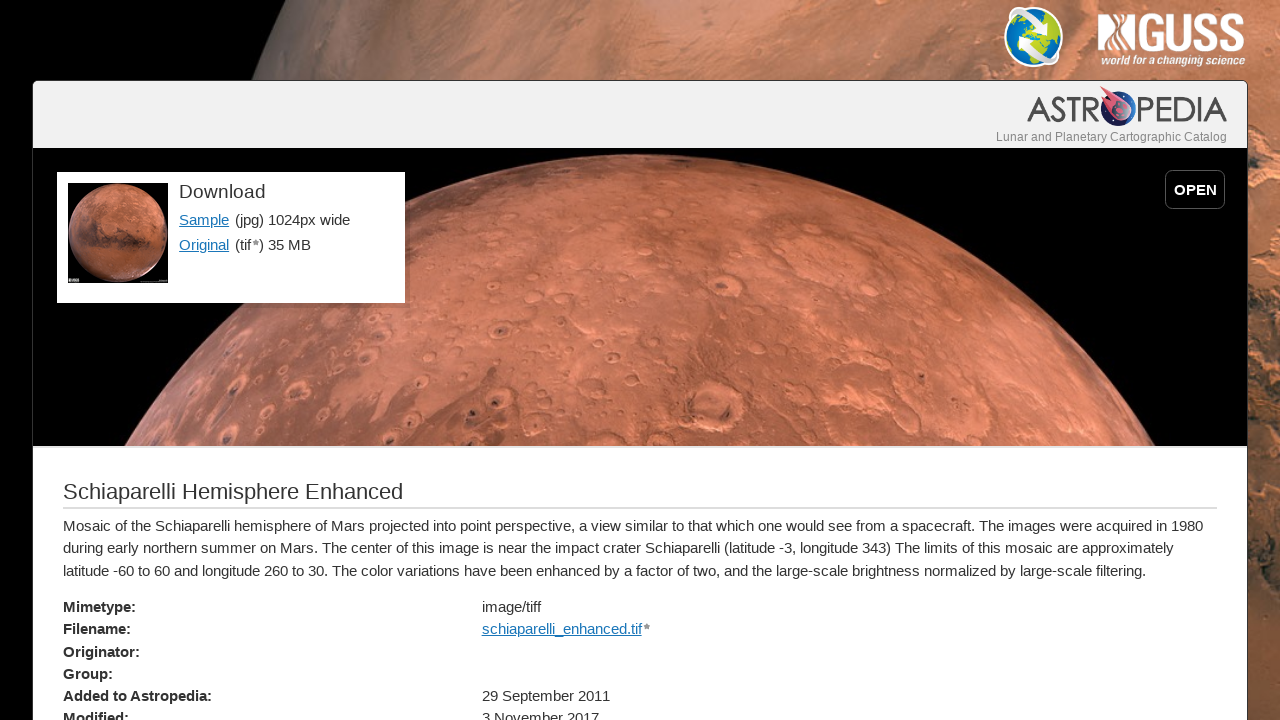

Waited for full-resolution image to load
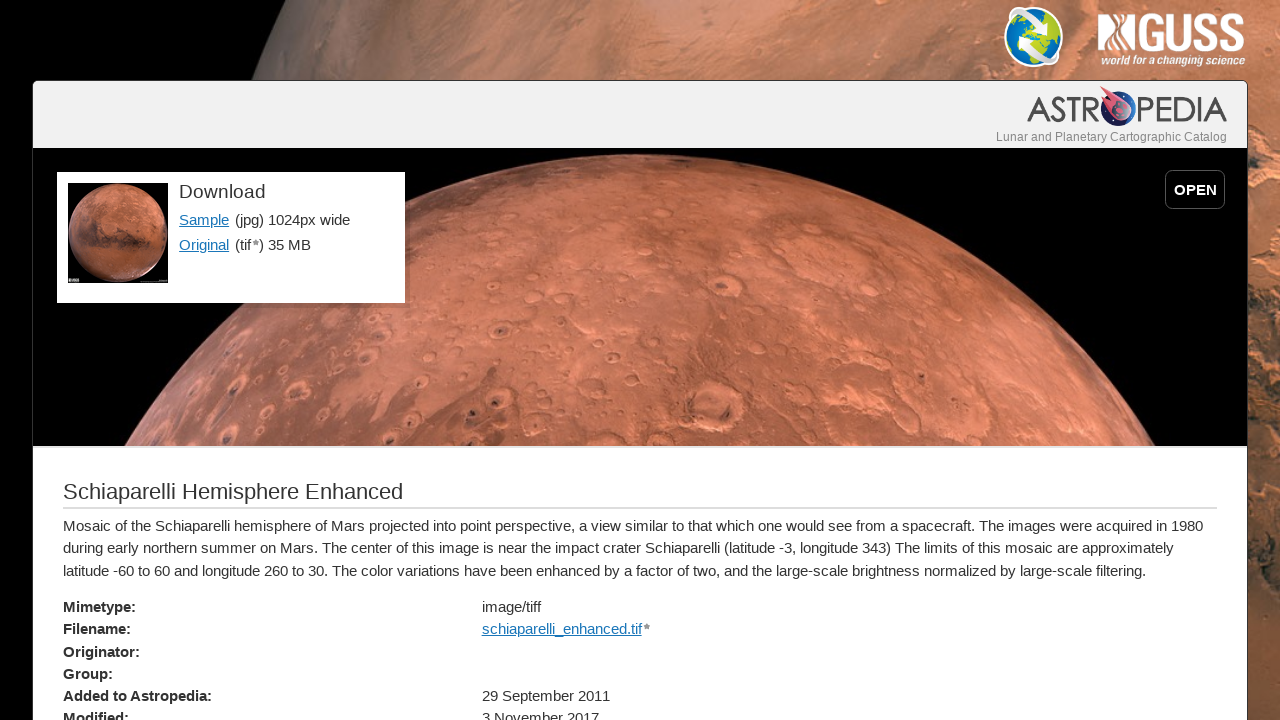

Waited for hemisphere title to load
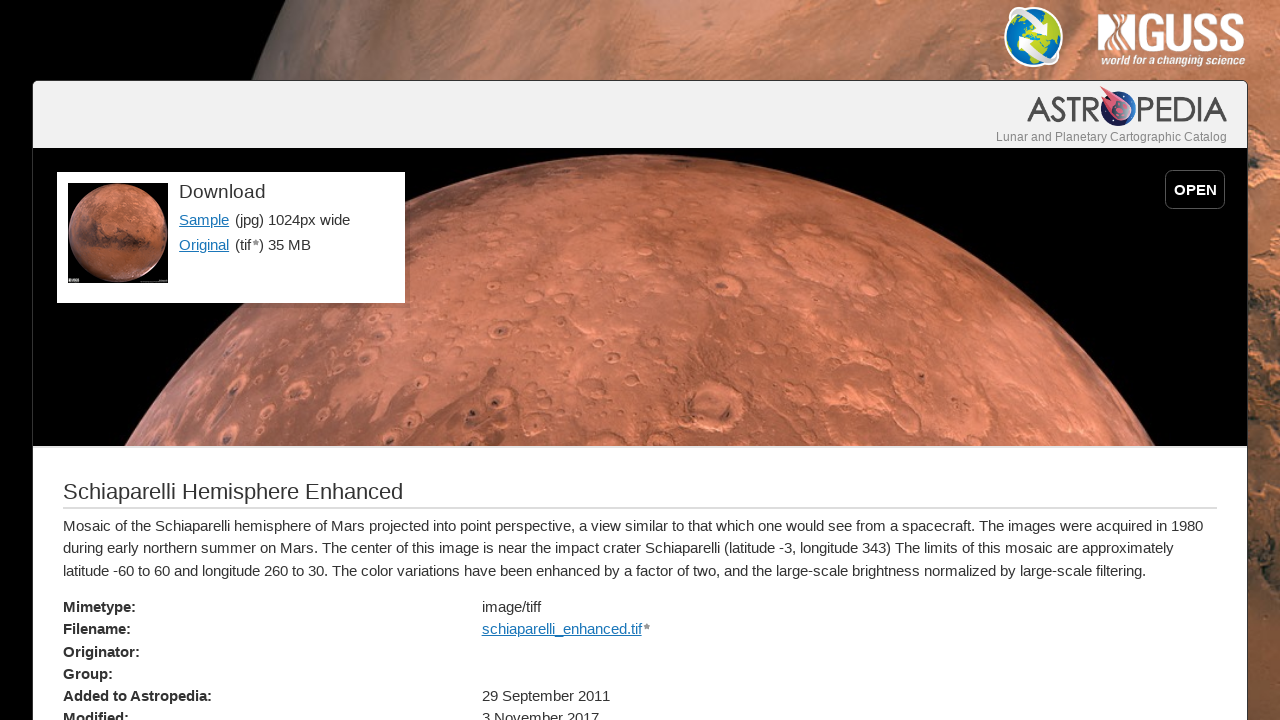

Navigated to hemisphere detail page: syrtis.html
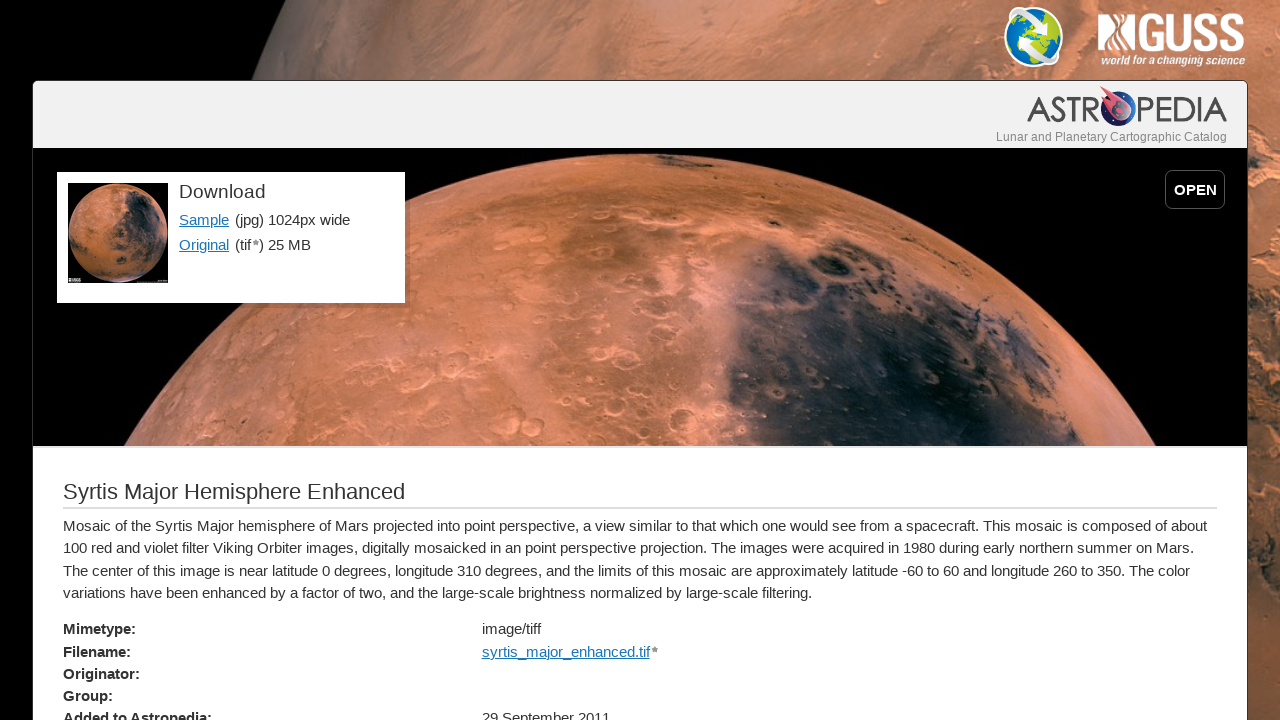

Waited for full-resolution image to load
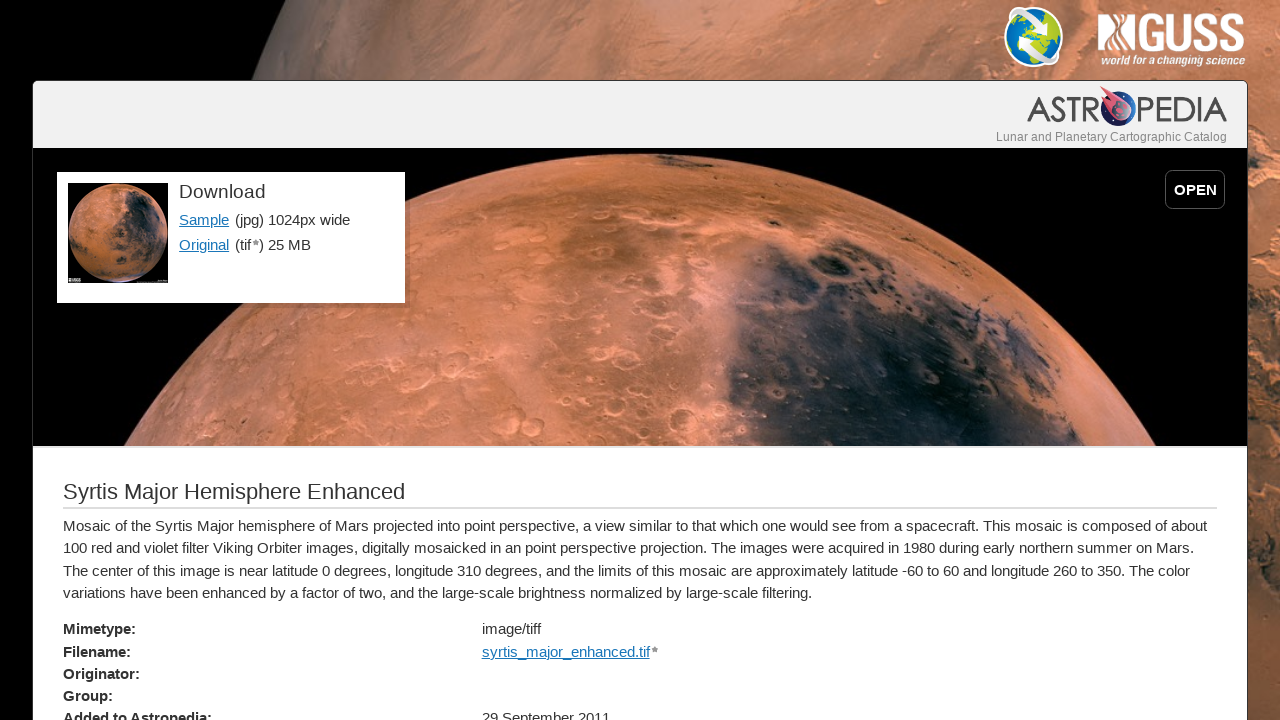

Waited for hemisphere title to load
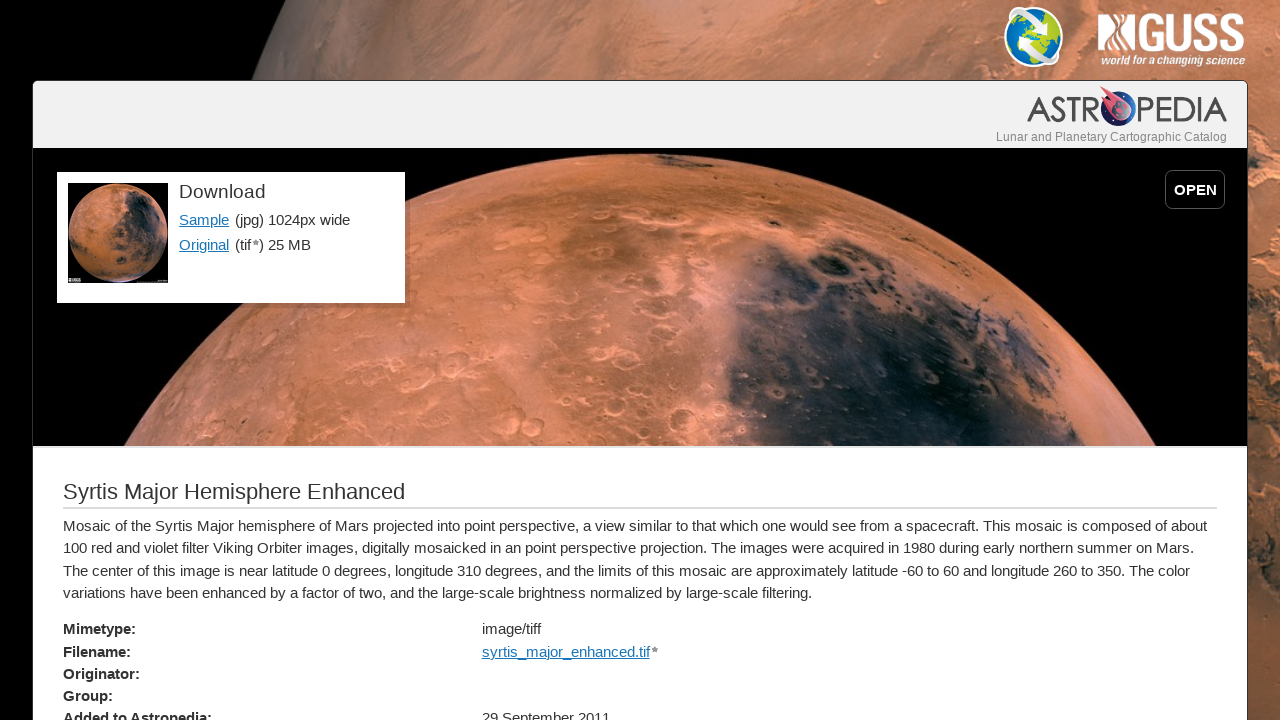

Navigated to hemisphere detail page: syrtis.html
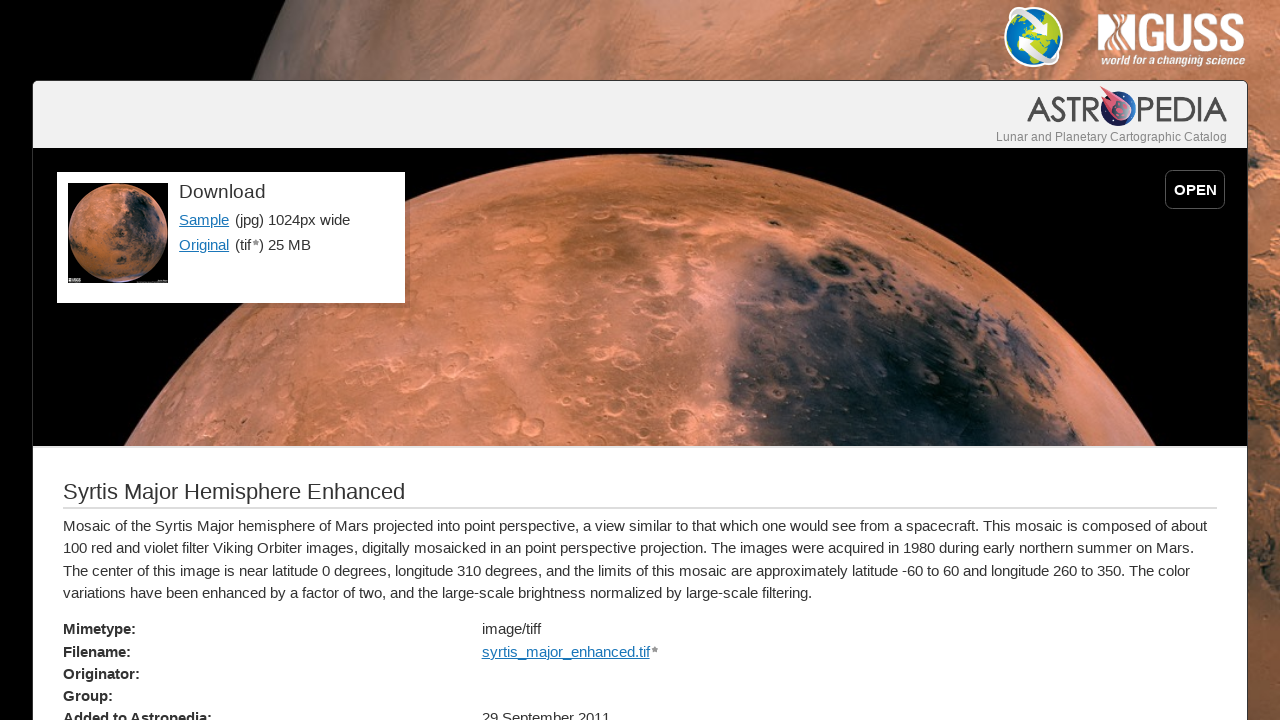

Waited for full-resolution image to load
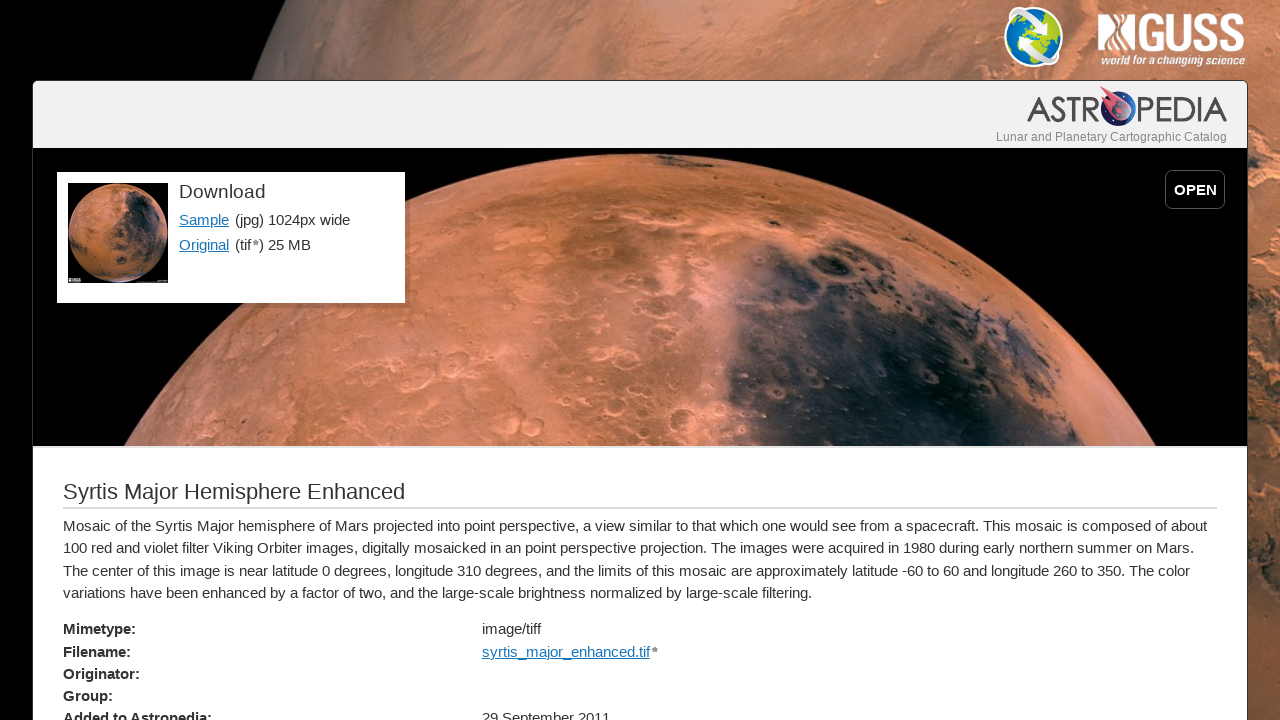

Waited for hemisphere title to load
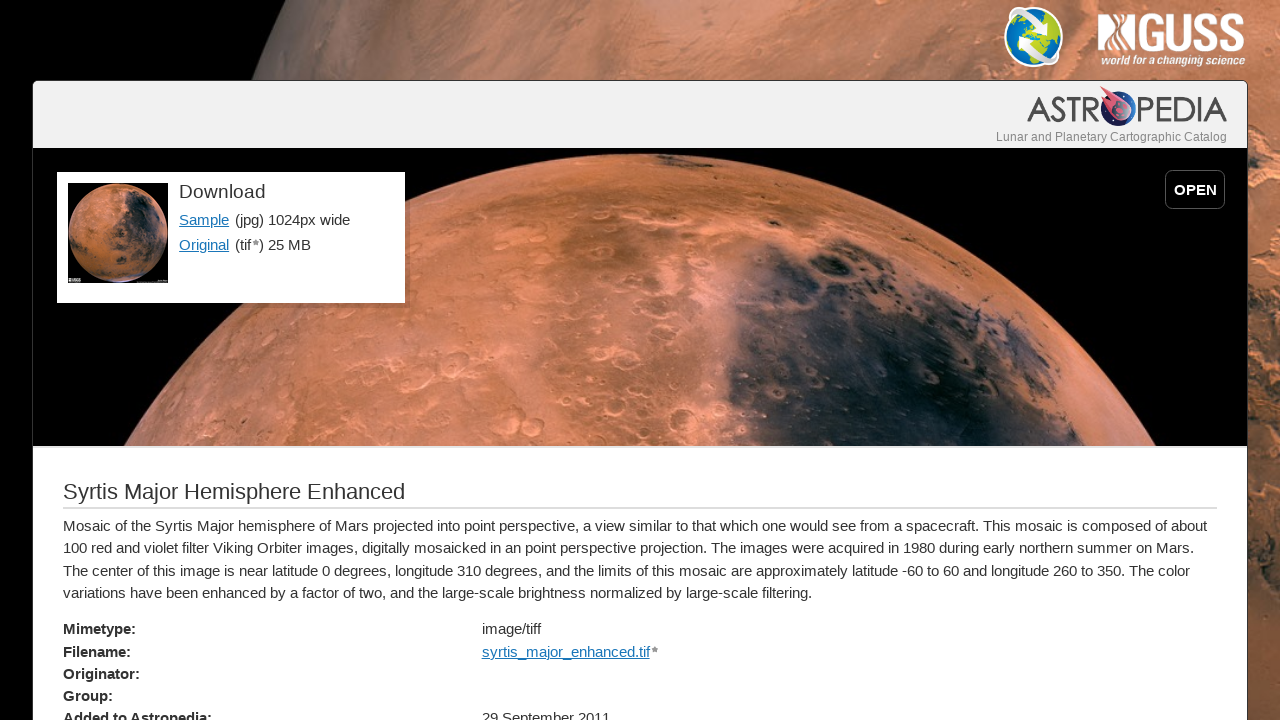

Navigated to hemisphere detail page: valles.html
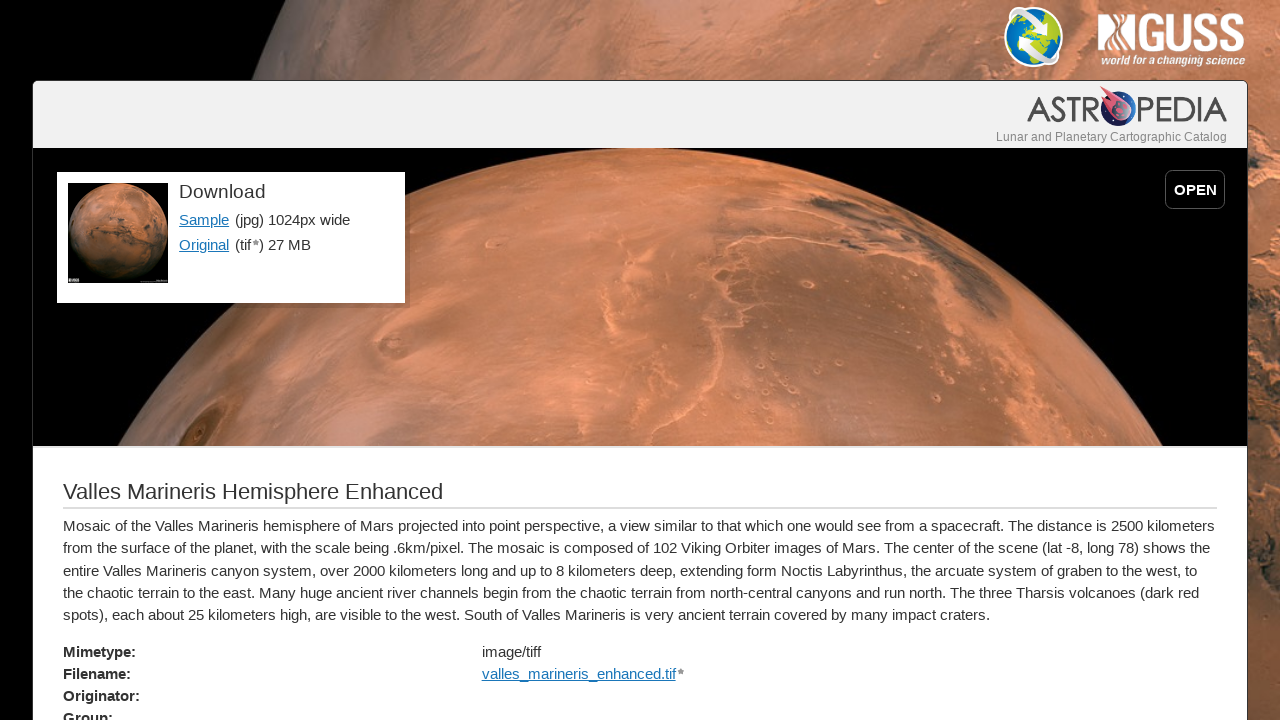

Waited for full-resolution image to load
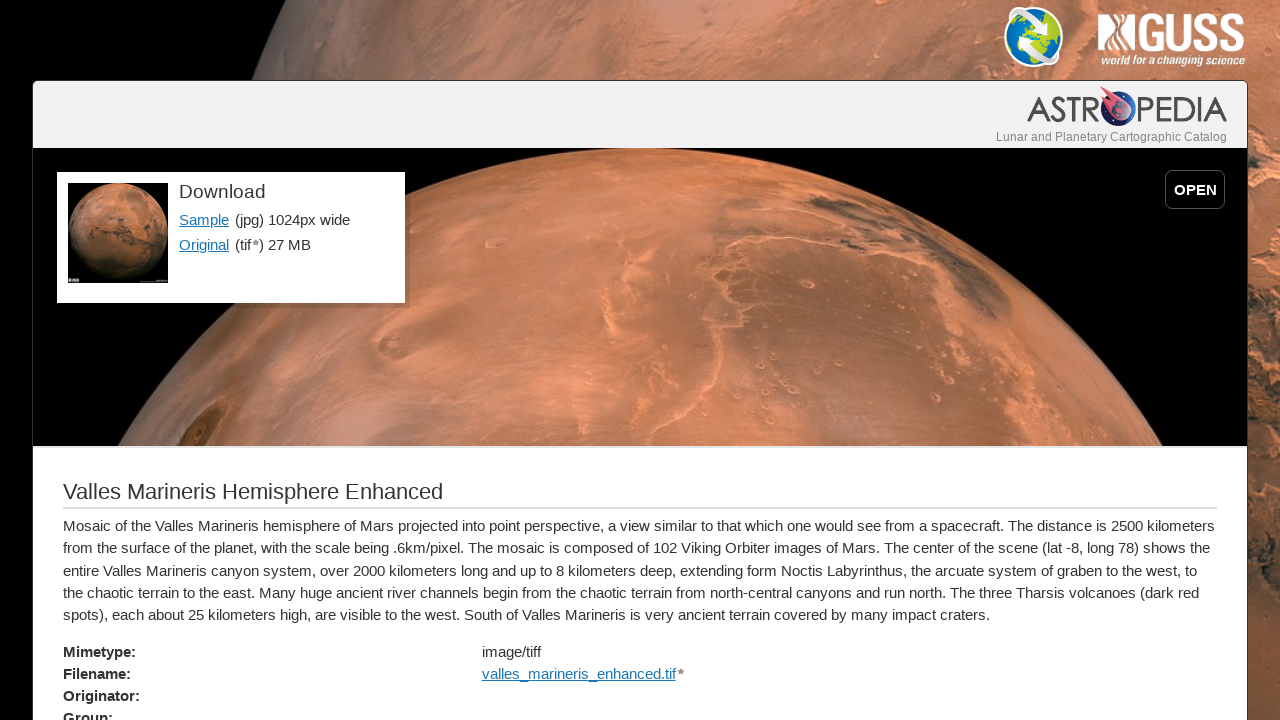

Waited for hemisphere title to load
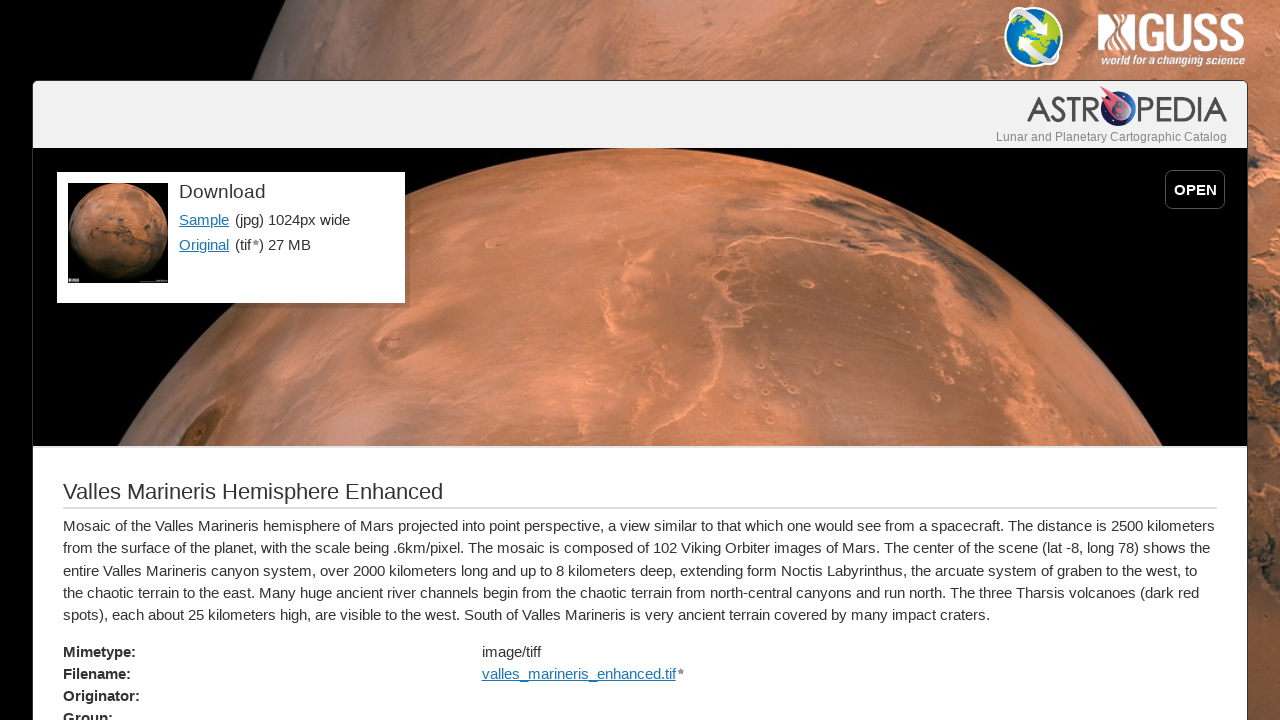

Navigated to hemisphere detail page: valles.html
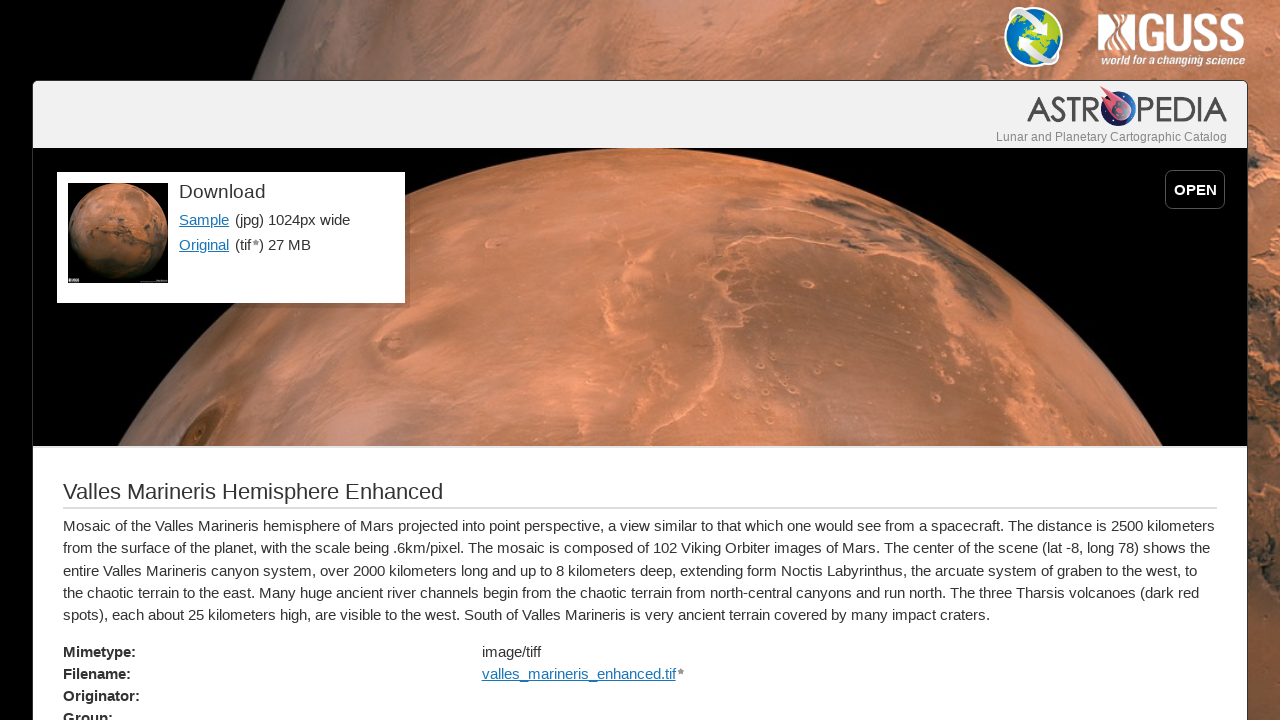

Waited for full-resolution image to load
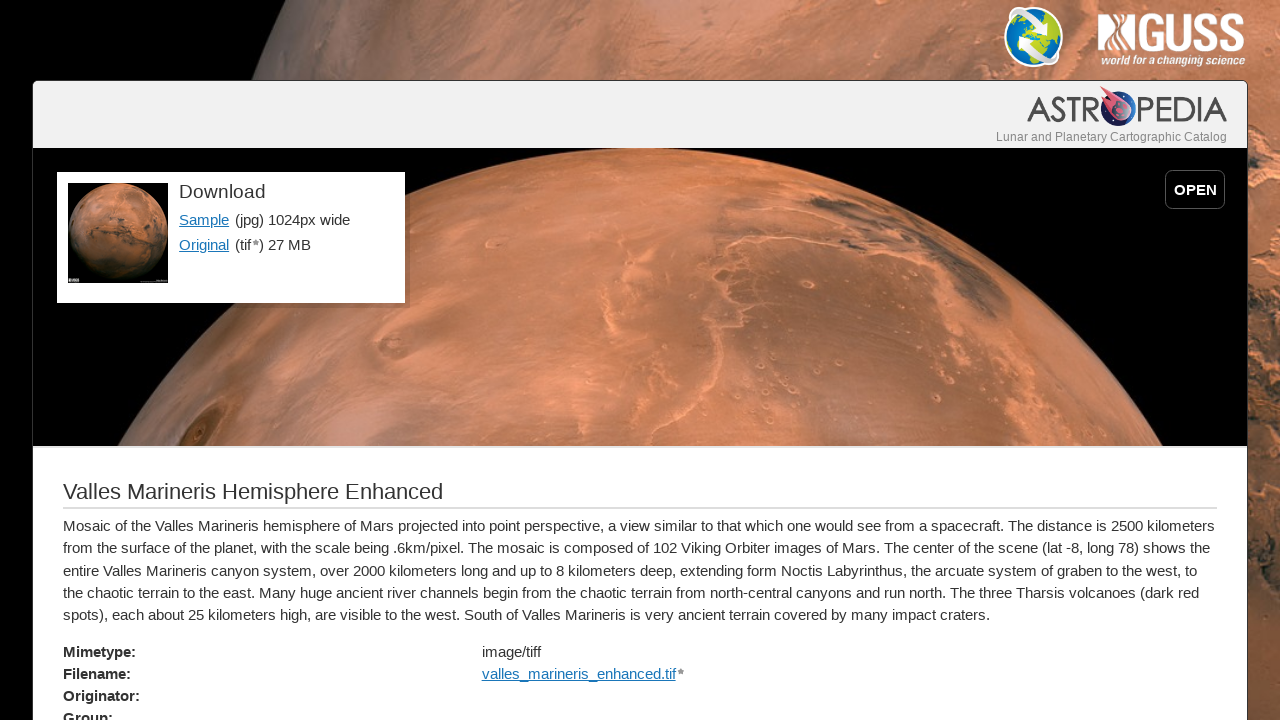

Waited for hemisphere title to load
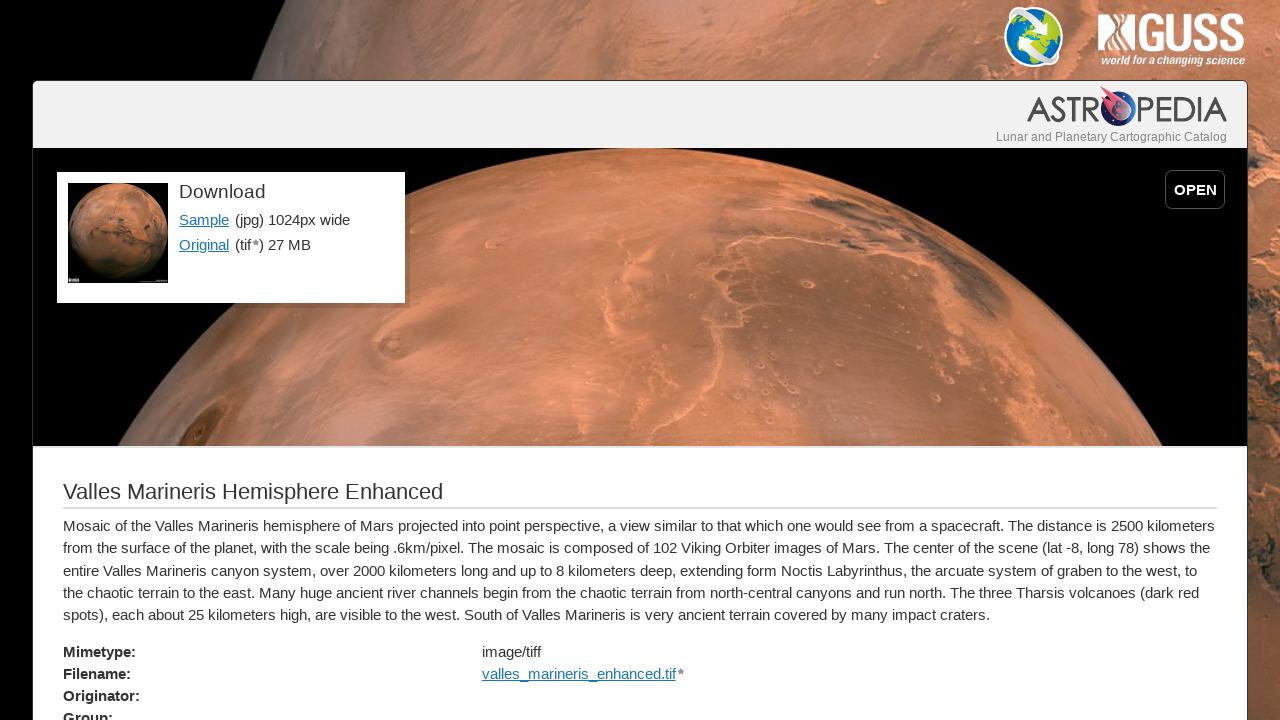

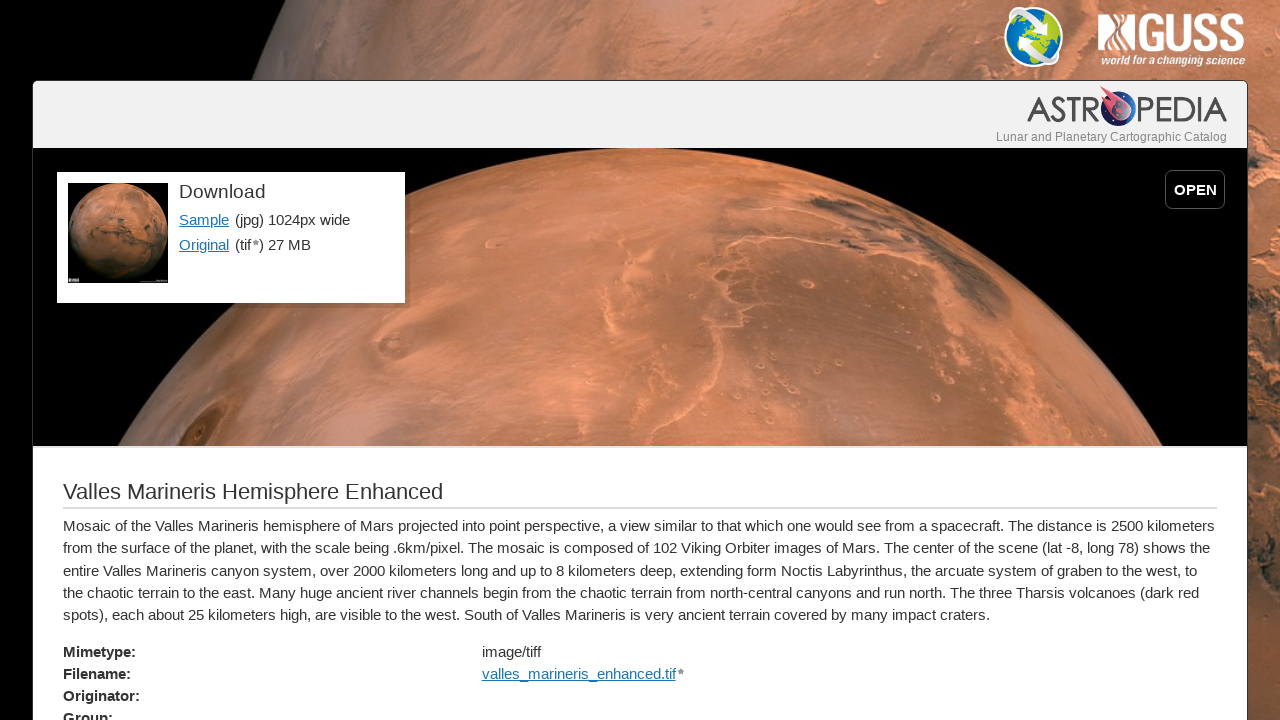